Validates that required form fields are marked with red border color when the form is submitted without filling any fields.

Starting URL: https://demoqa.com/automation-practice-form

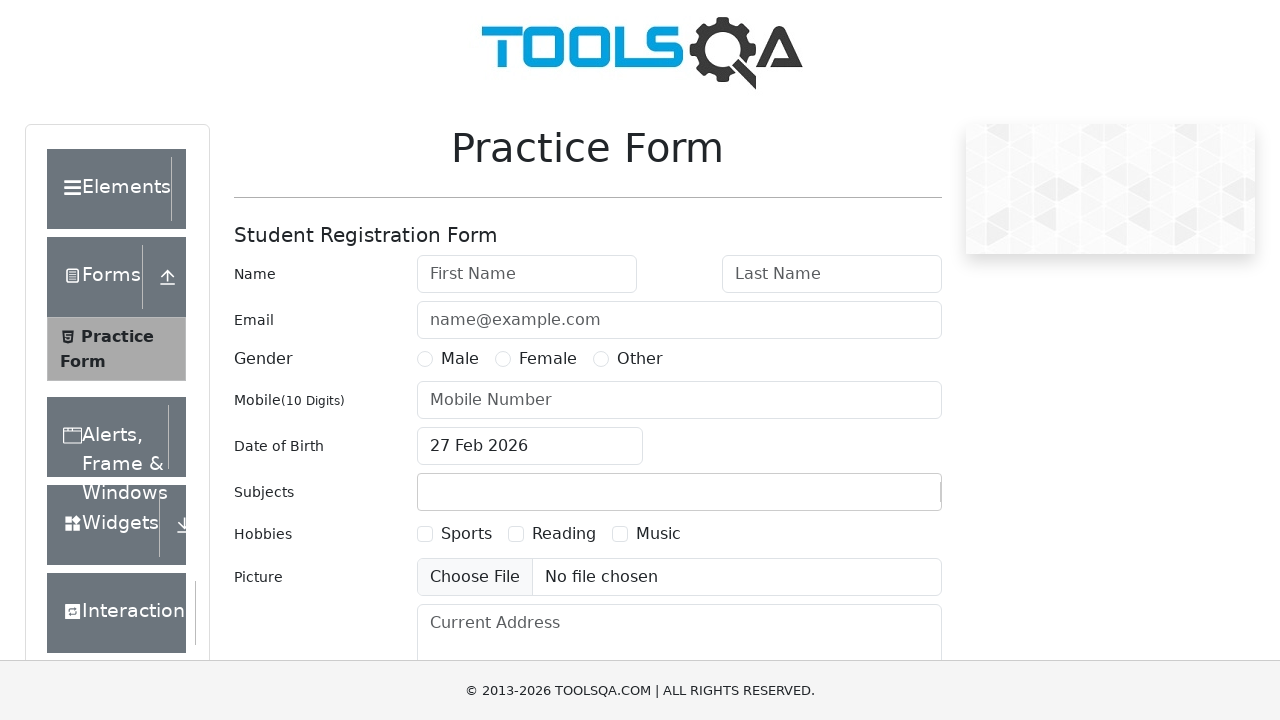

Scrolled down 900 pixels to view submit button
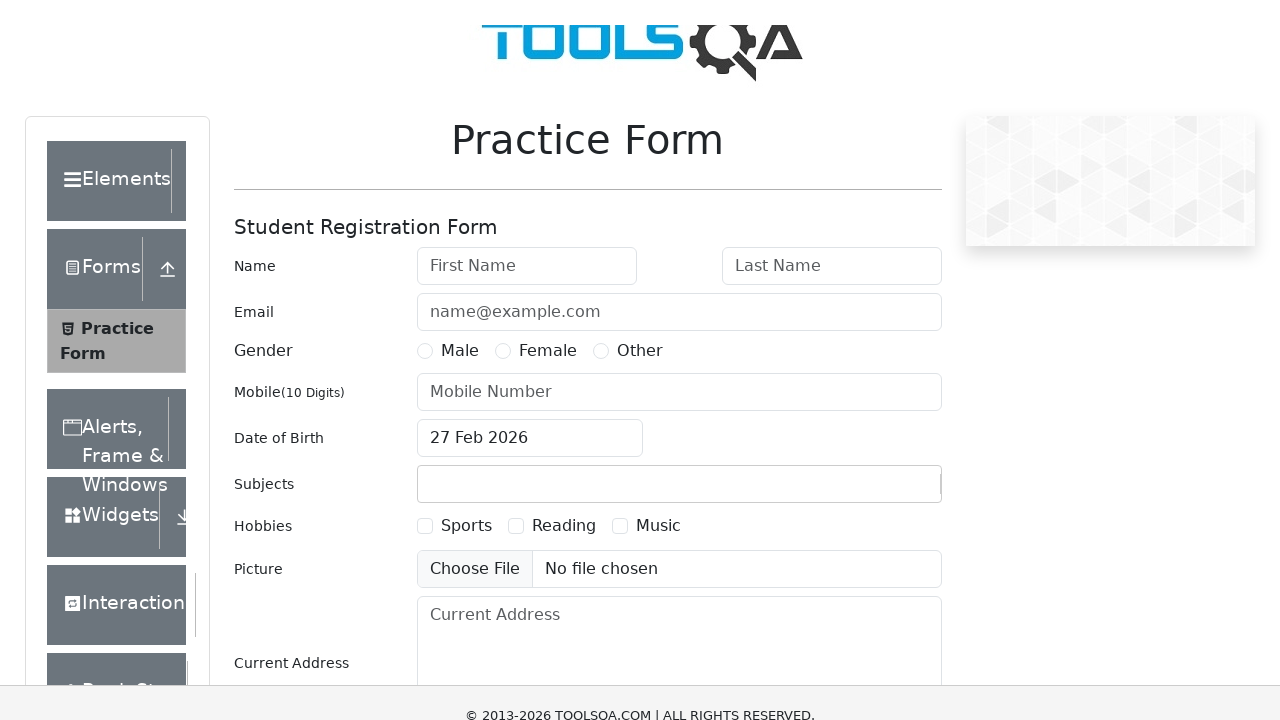

Clicked submit button without filling any form fields at (885, 499) on #submit
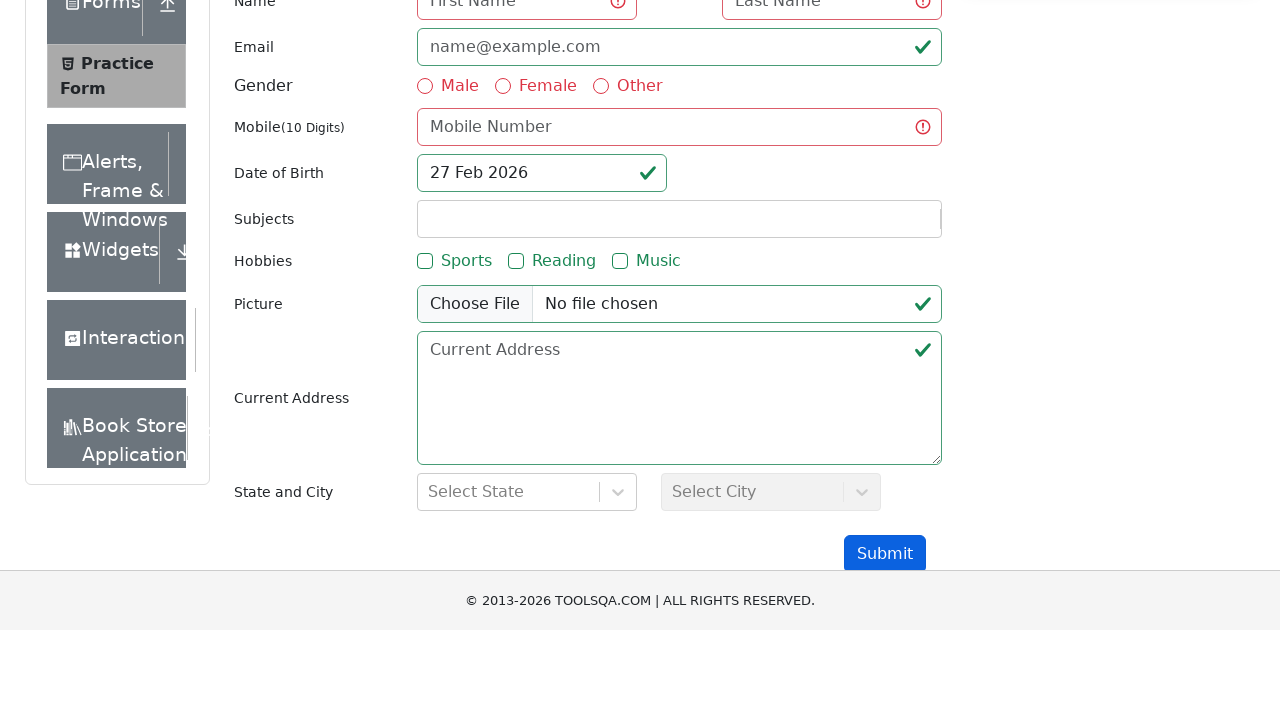

Waited 2 seconds for validation styles to apply
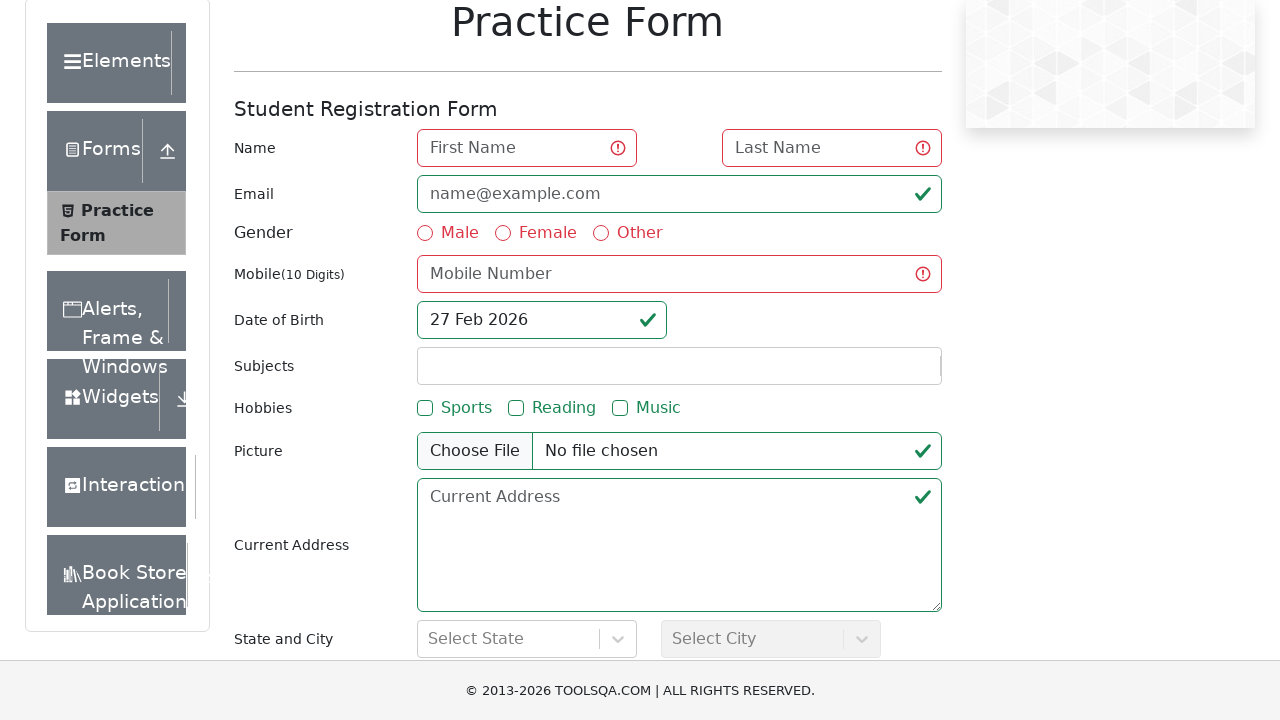

Verified firstName field is marked as invalid with red border
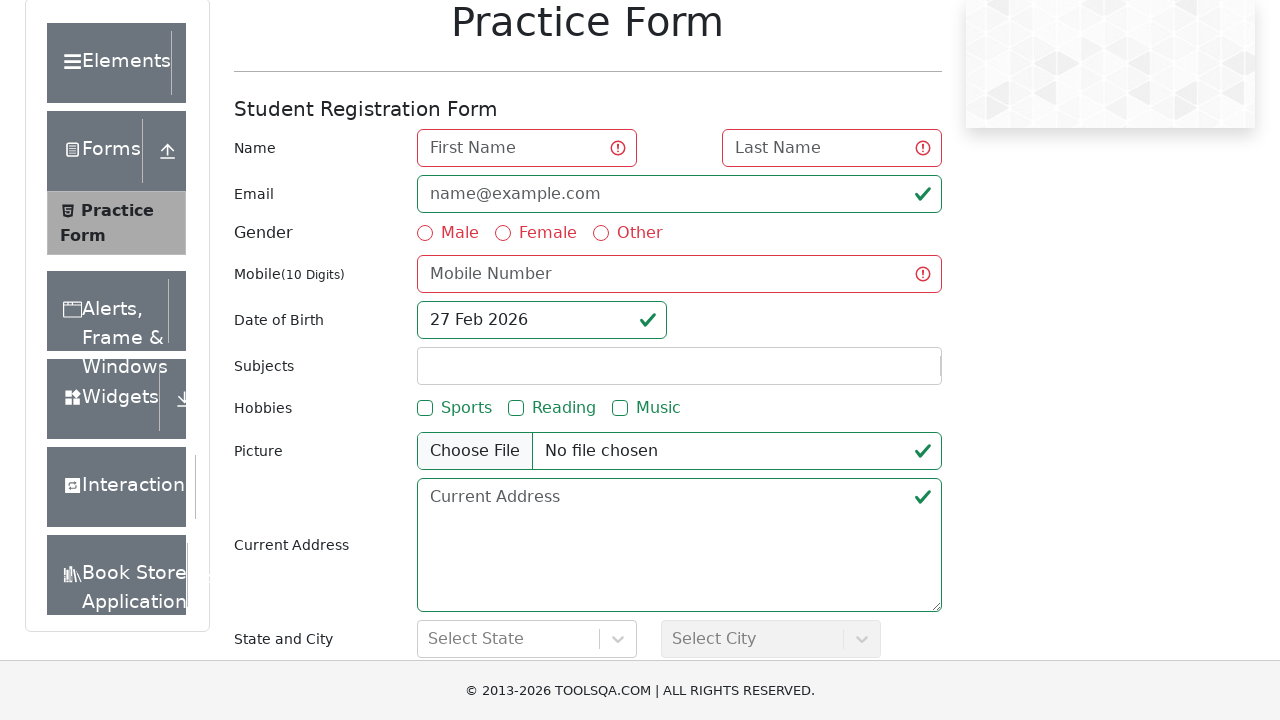

Verified lastName field is marked as invalid with red border
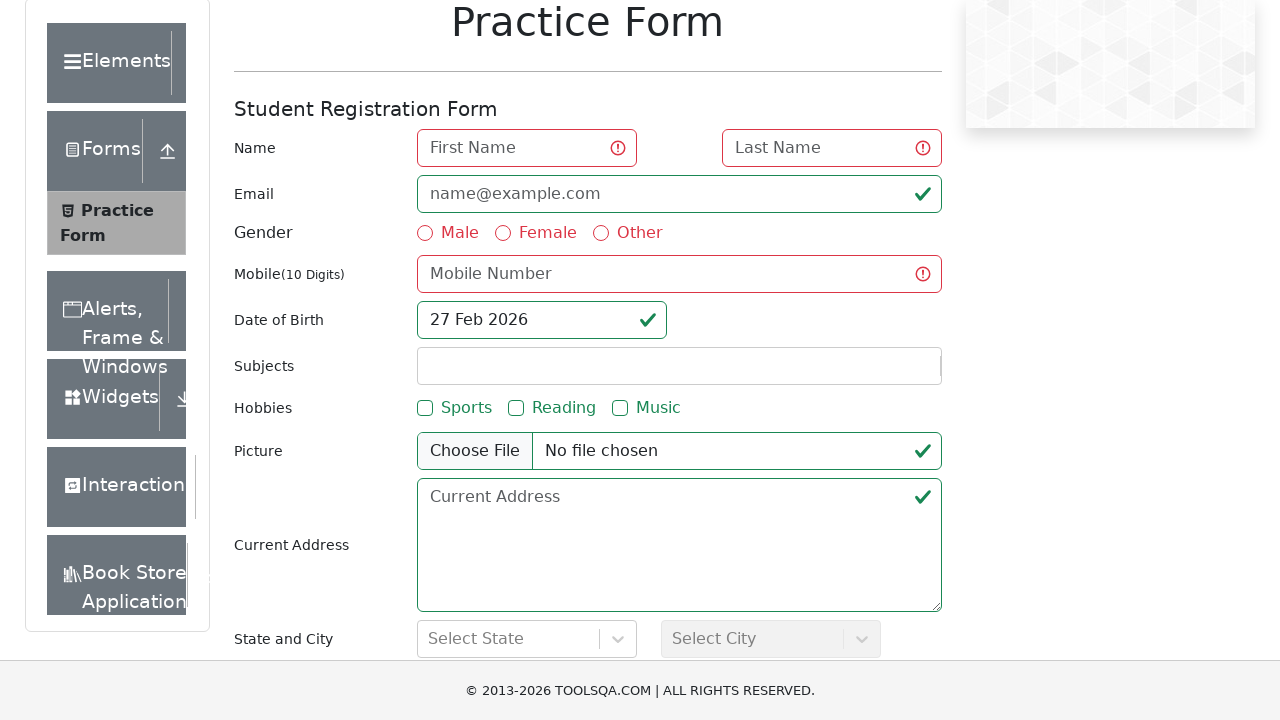

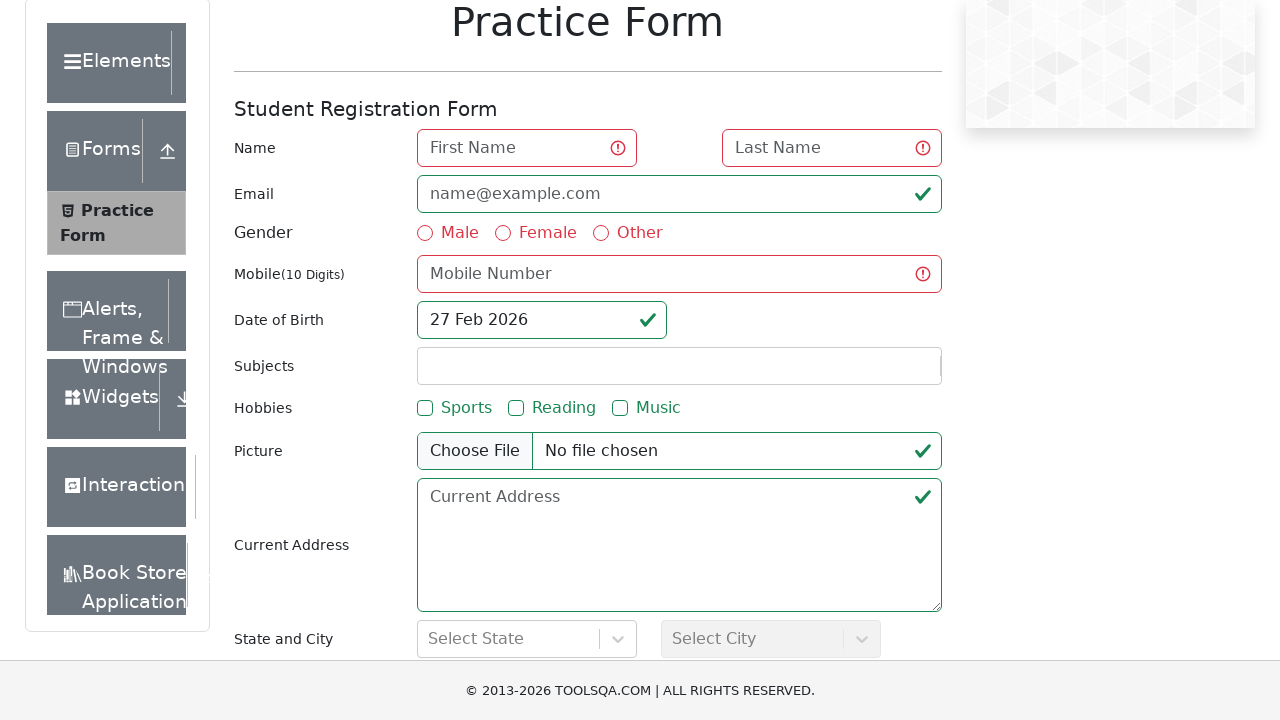